Tests double-click functionality by performing a double-click action on a button and verifying the interaction works on the DemoQA buttons page.

Starting URL: https://demoqa.com/buttons

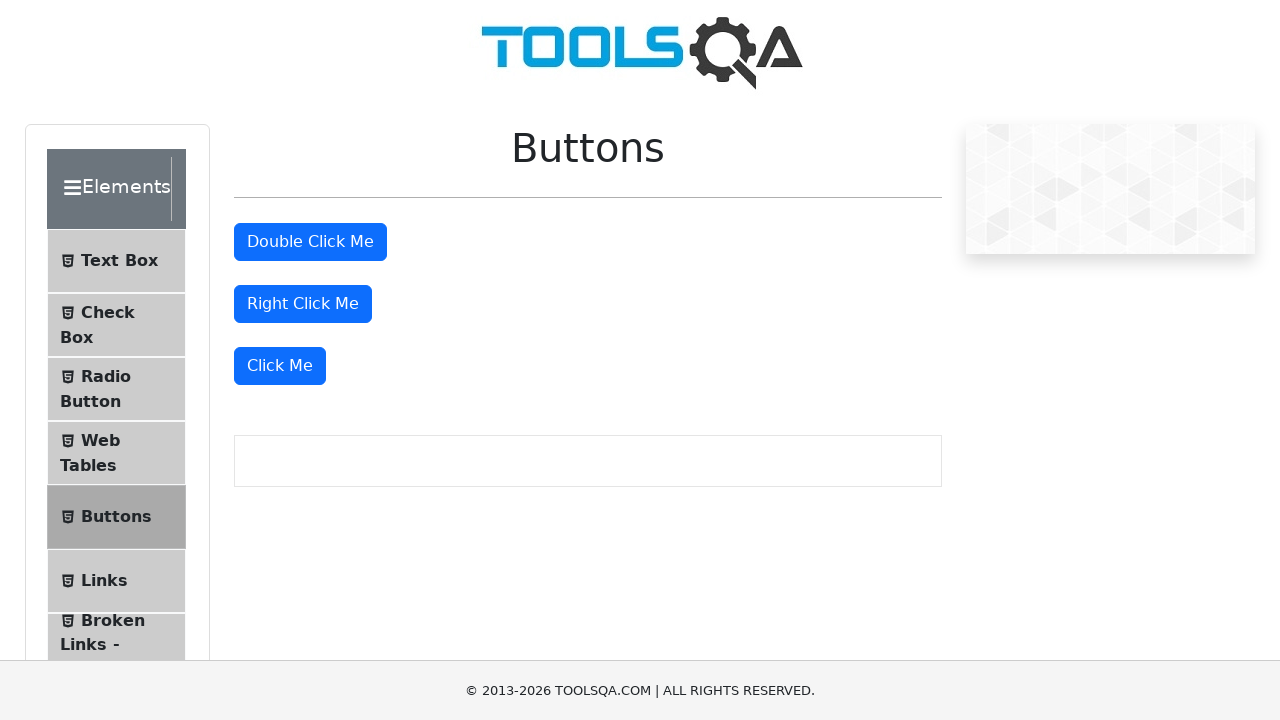

Waited for double-click button to be visible
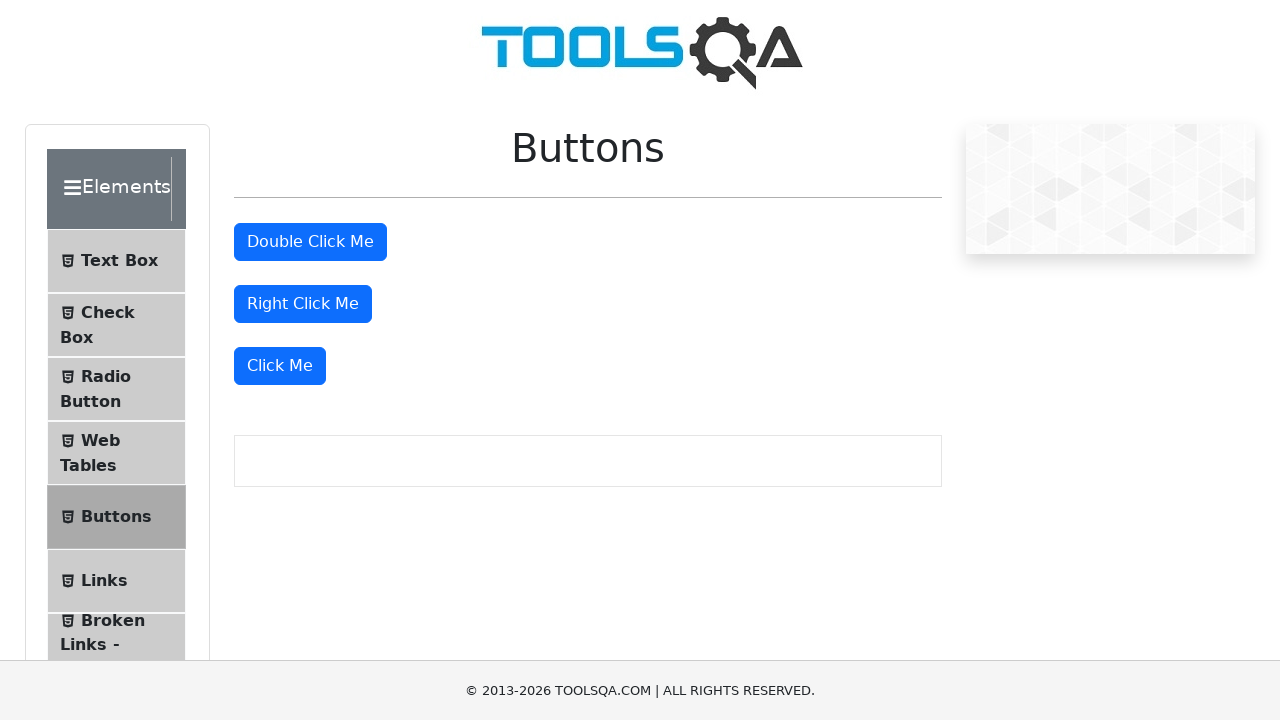

Performed double-click action on the button at (310, 242) on #doubleClickBtn
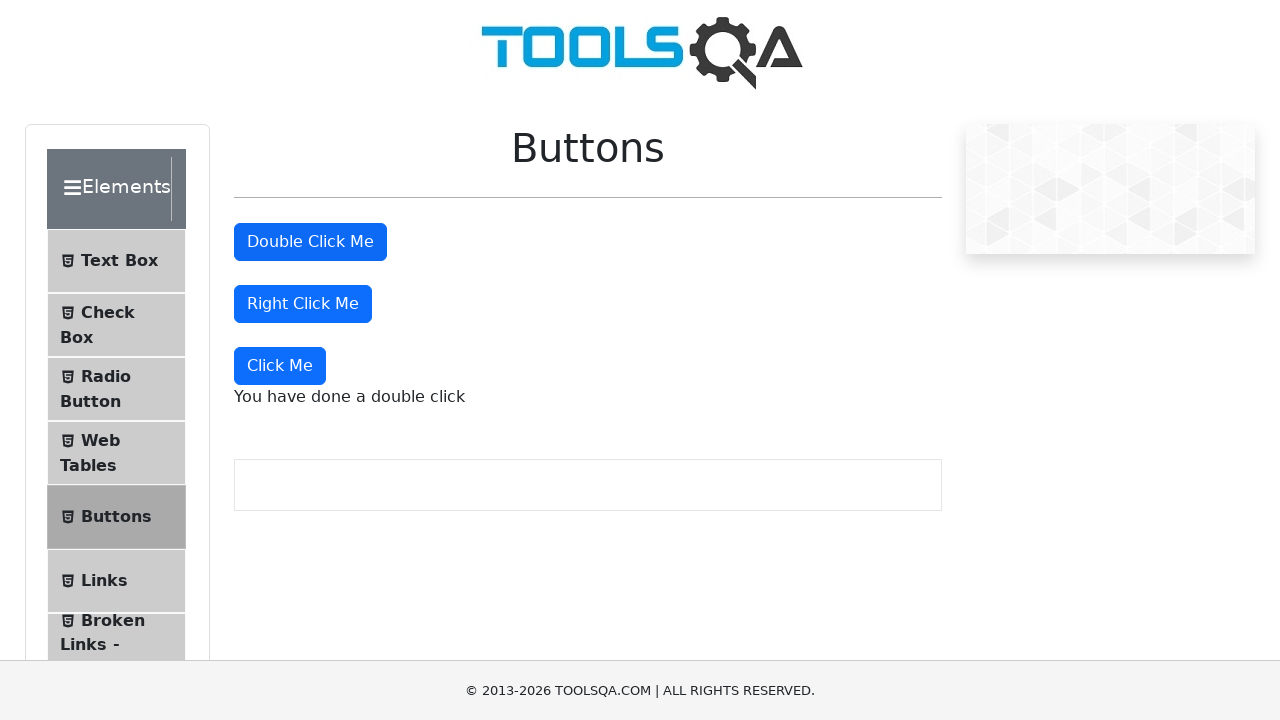

Success message appeared after double-click
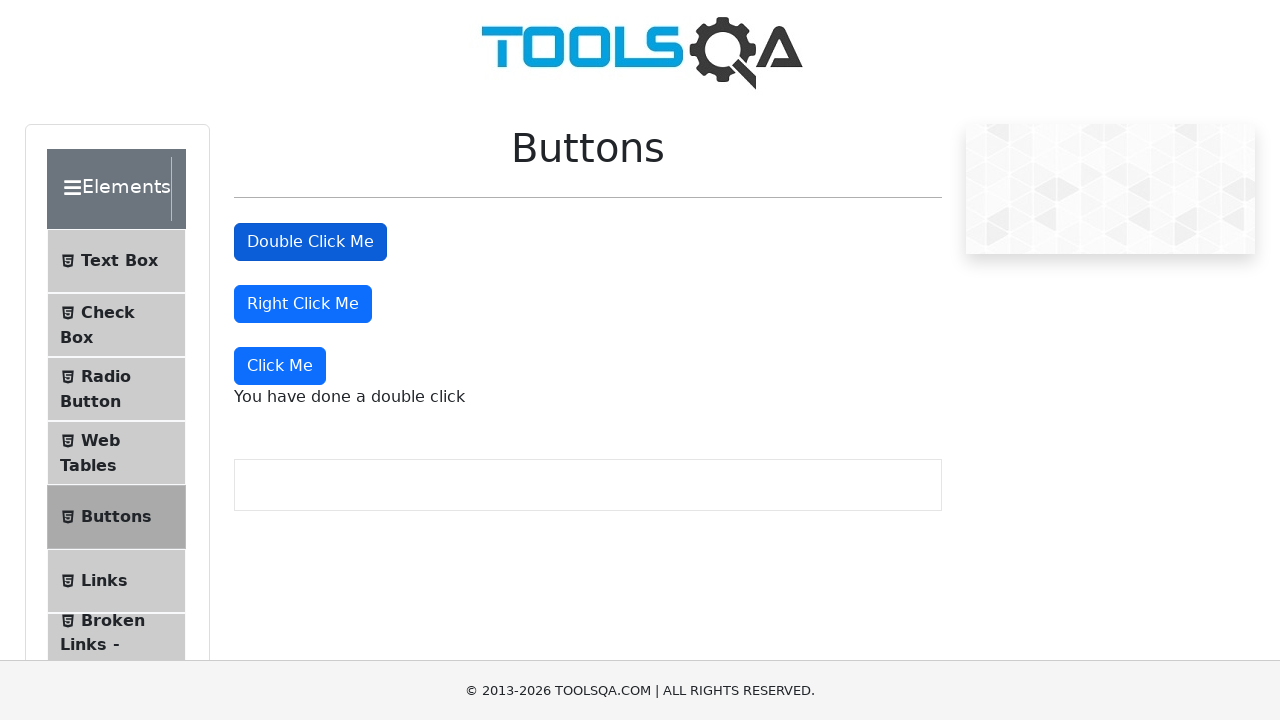

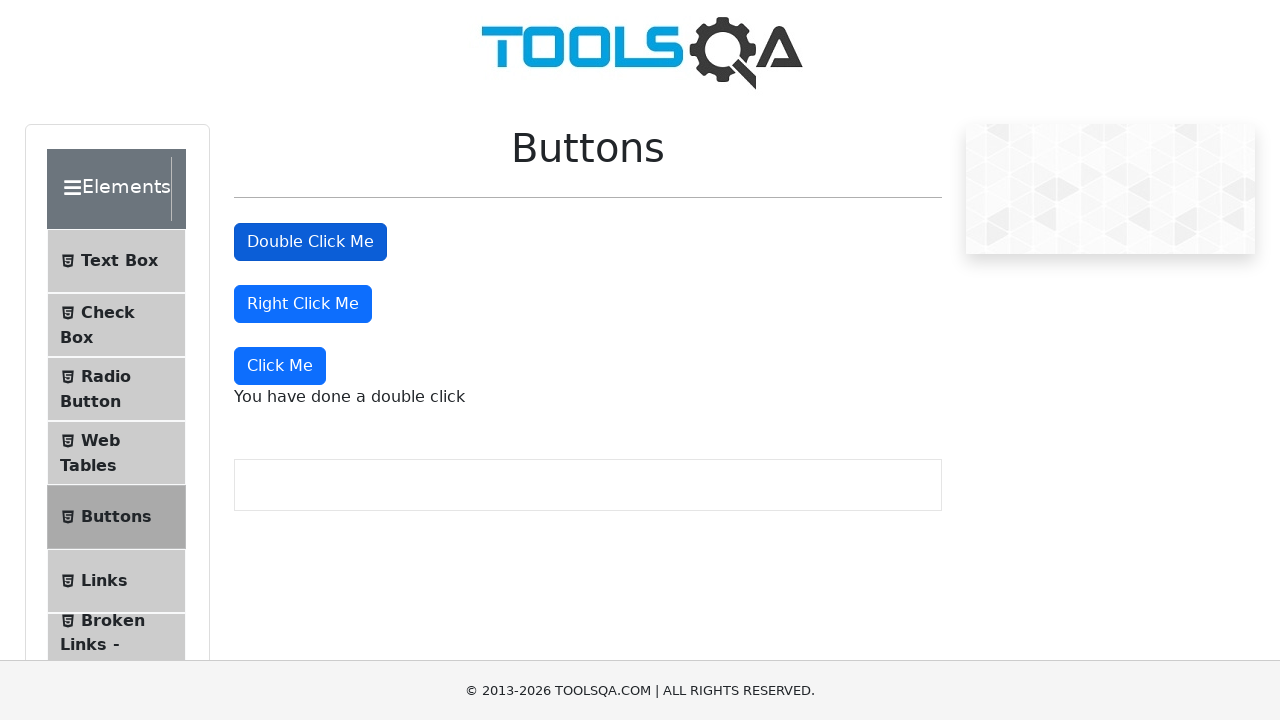